Tests jQuery UI datepicker by clicking on the date input field and selecting the 4th day of the month

Starting URL: https://jqueryui.com/datepicker/

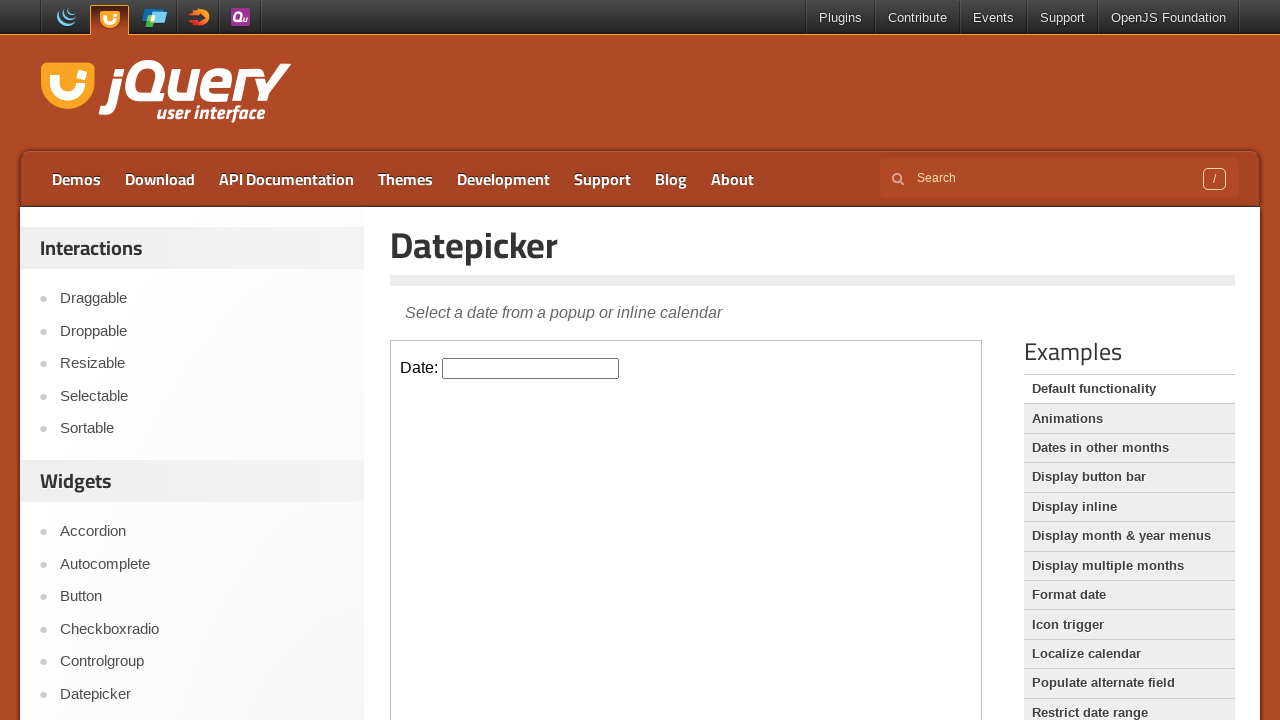

Located the first iframe containing the datepicker
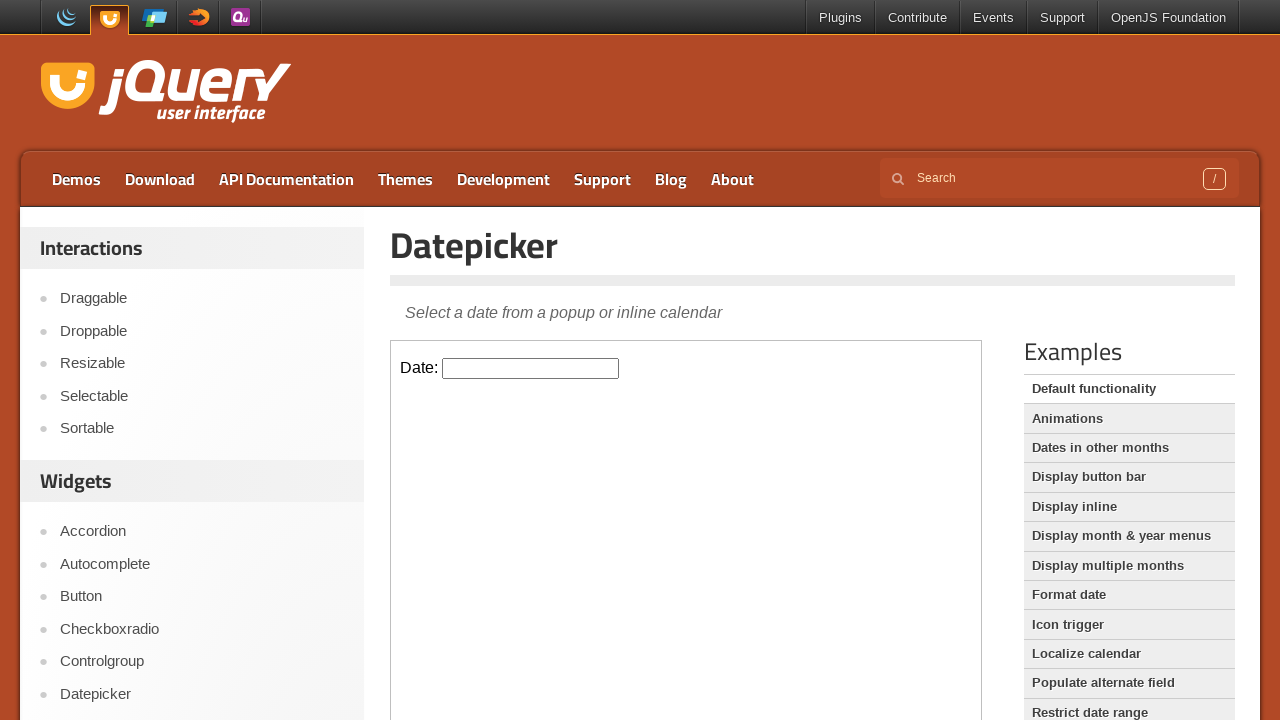

Located the datepicker input field
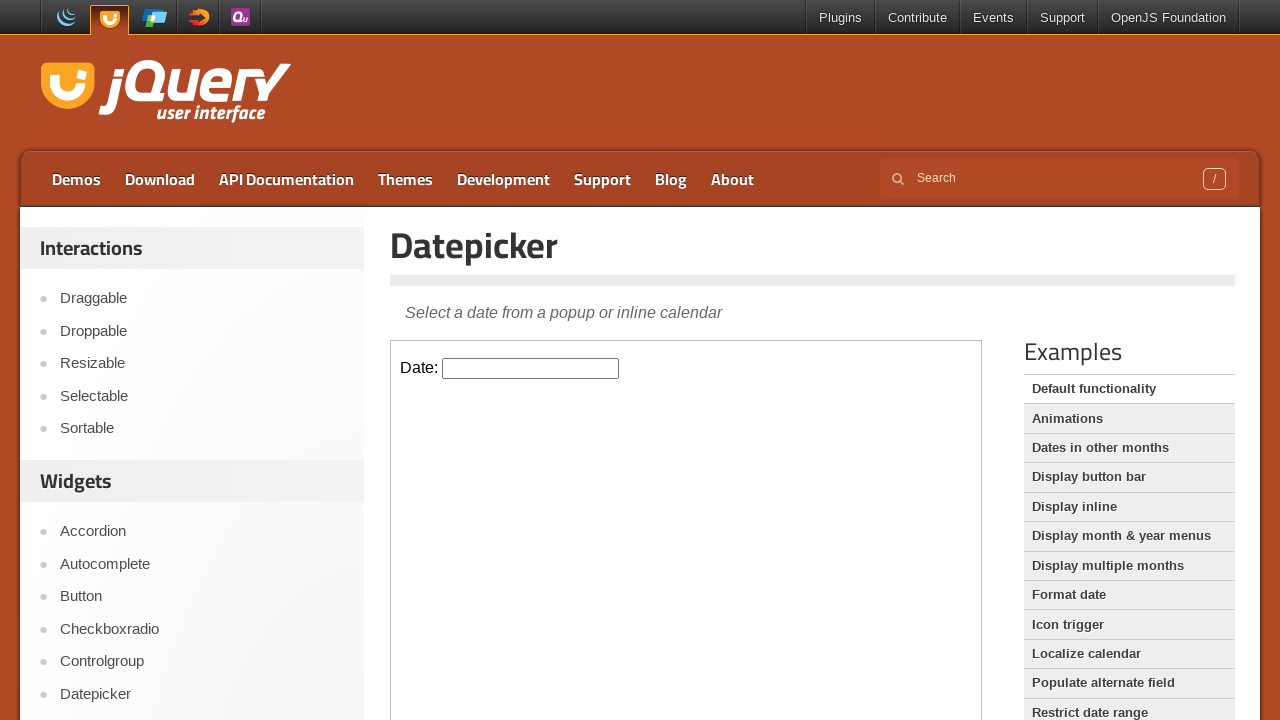

Clicked on the datepicker input field to open the calendar at (531, 368) on iframe >> nth=0 >> internal:control=enter-frame >> #datepicker
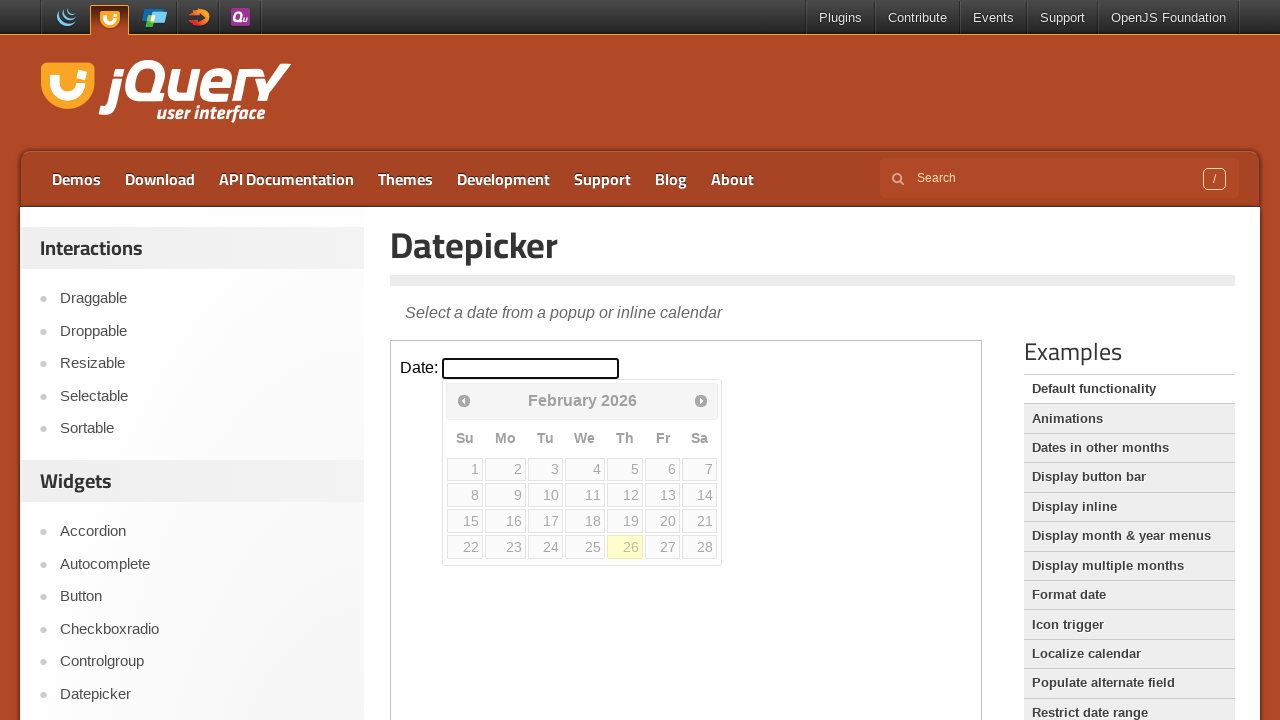

Selected the 4th day of the month from the calendar at (585, 469) on iframe >> nth=0 >> internal:control=enter-frame >> xpath=//table[@class='ui-date
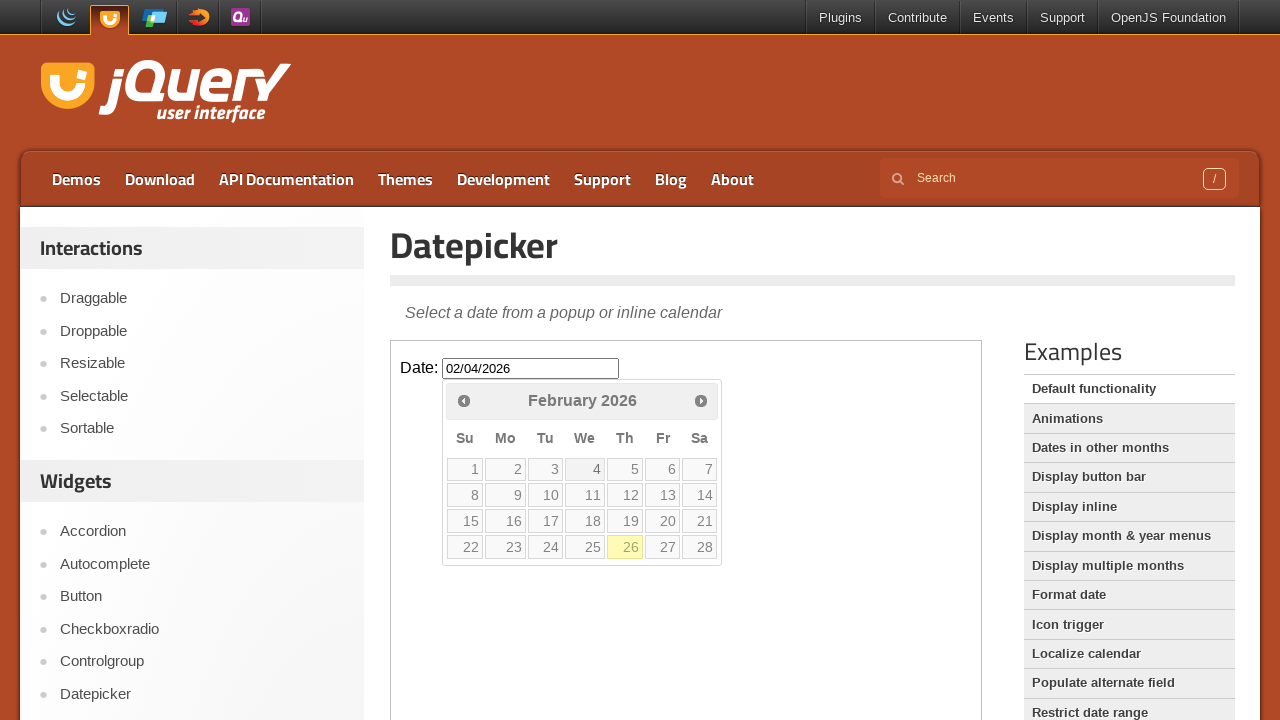

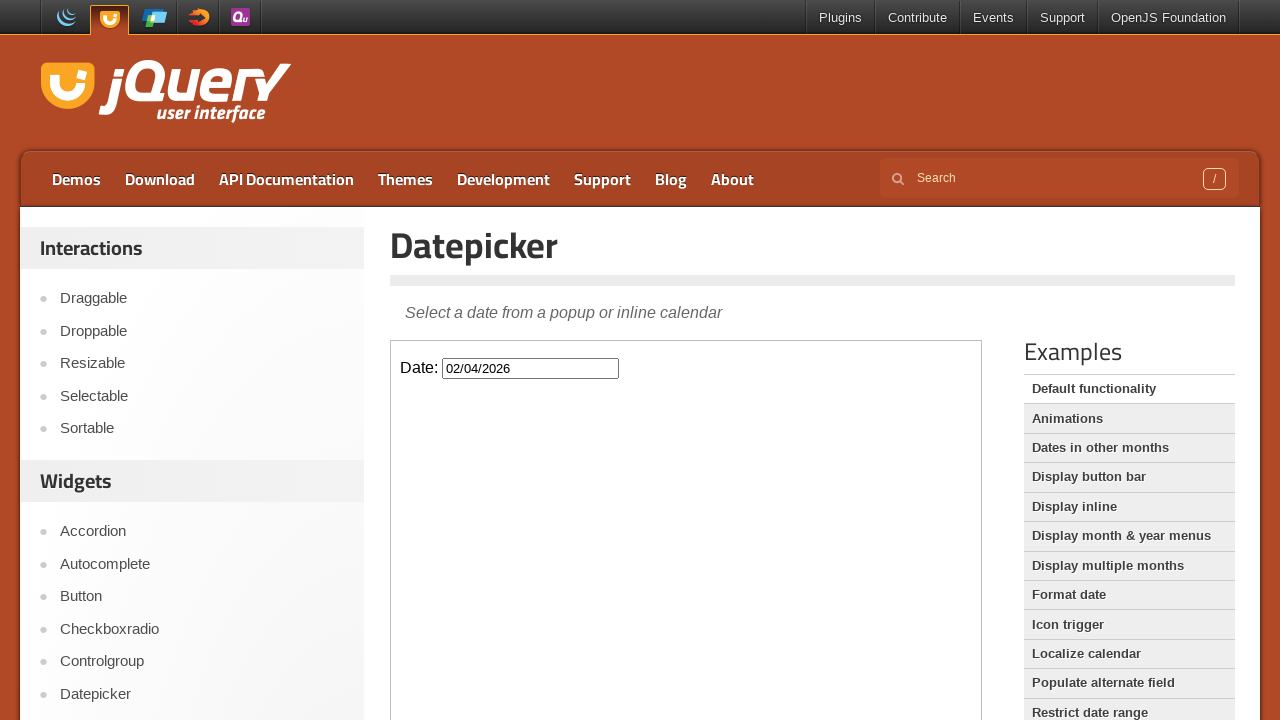